Navigates to GitHub homepage

Starting URL: https://github.com

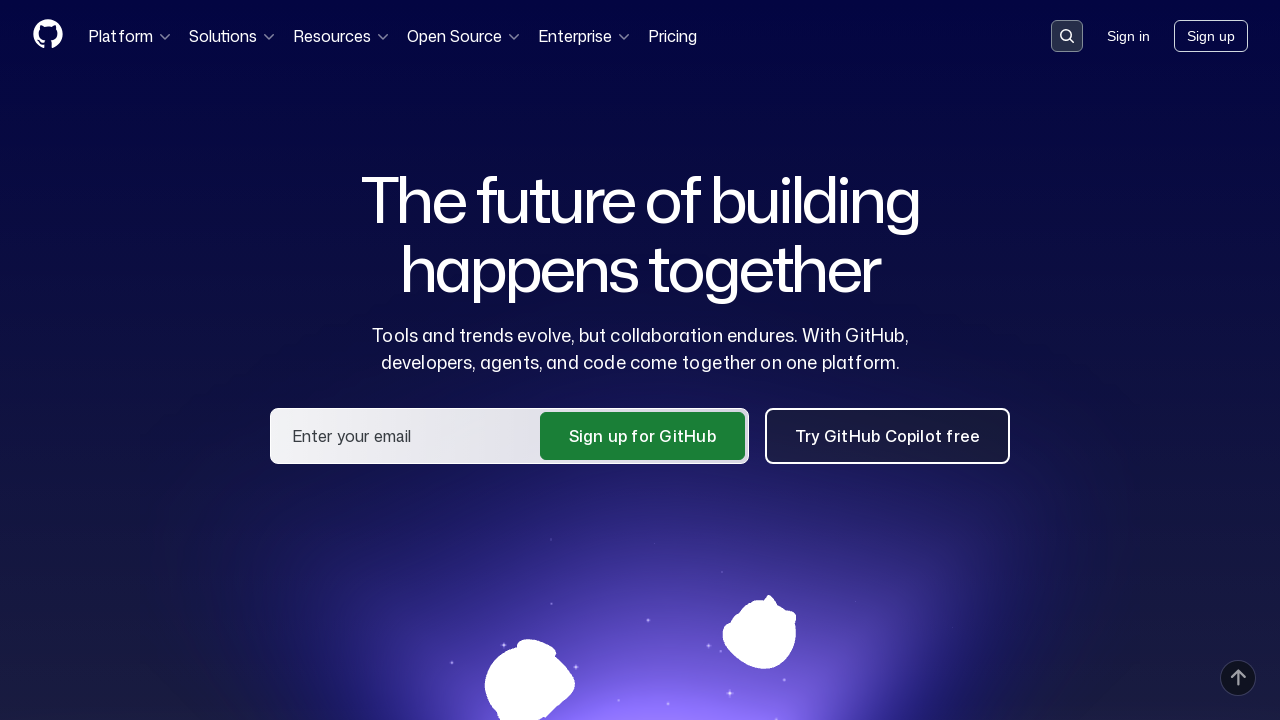

Navigated to GitHub homepage
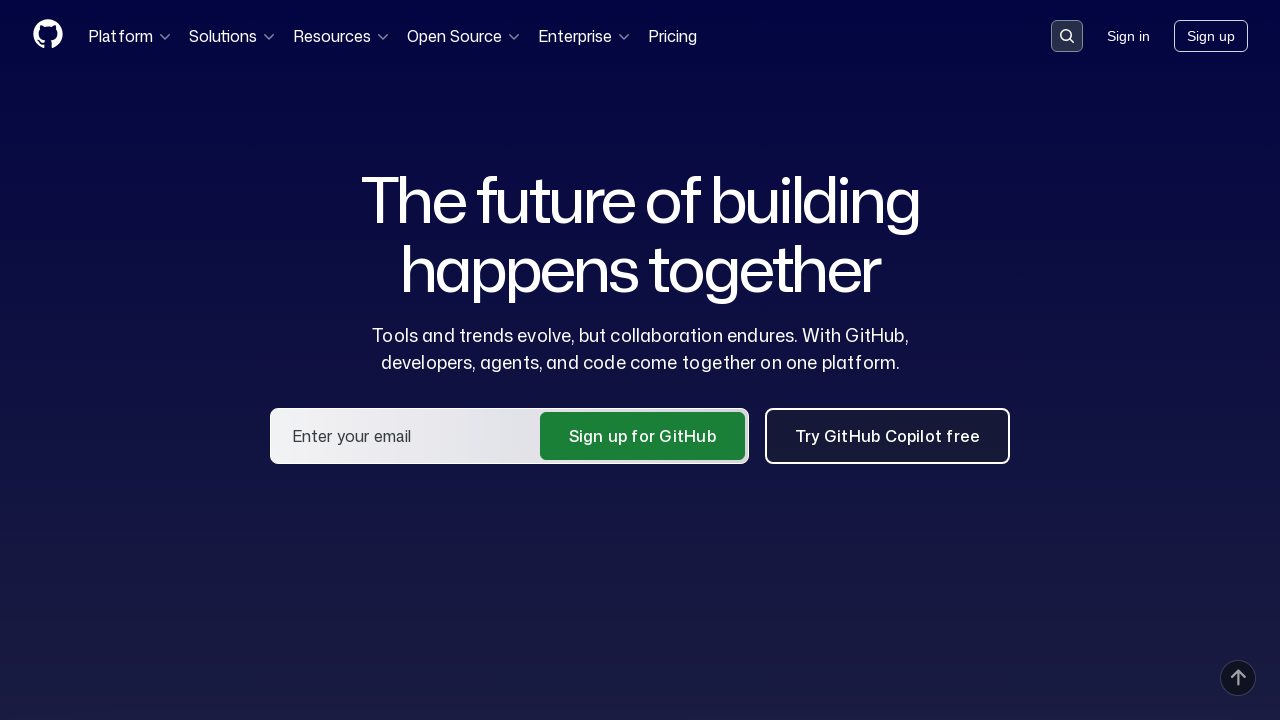

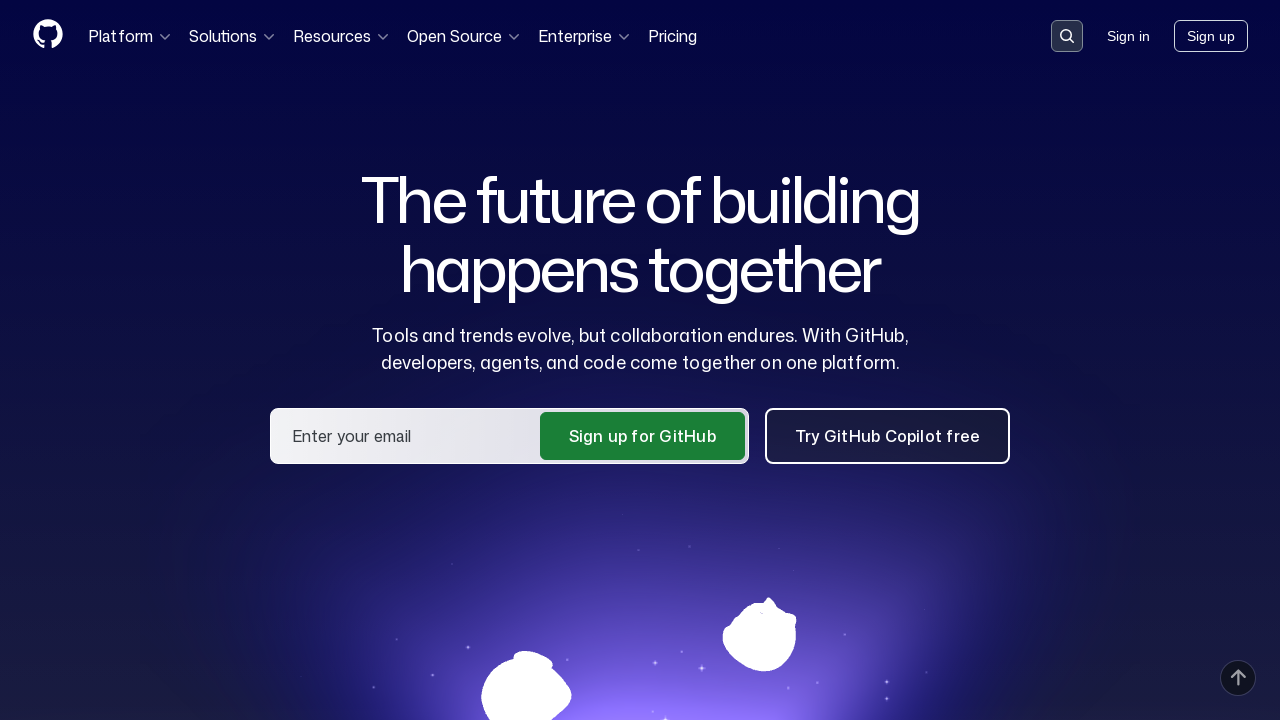